Tests JavaScript alert popup handling by triggering an alert and accepting it after verifying its text content

Starting URL: http://demo.automationtesting.in/Alerts.html

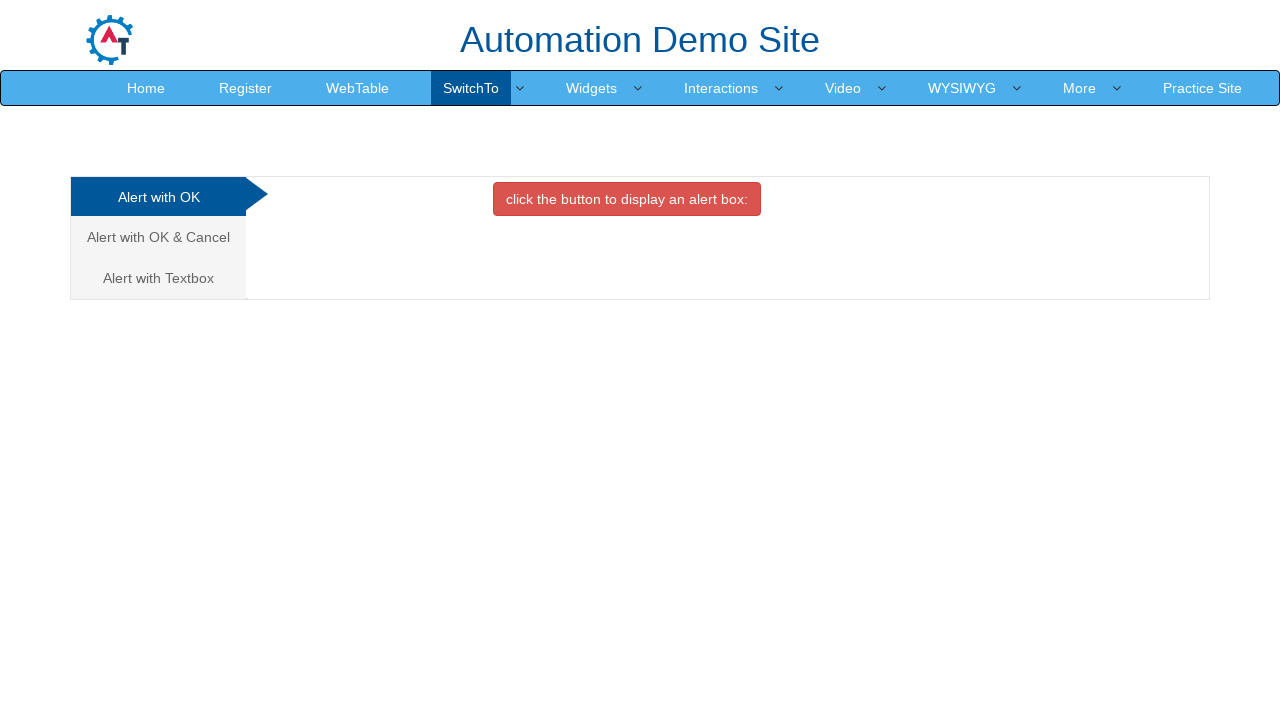

Clicked on the first tab (Alert with OK) at (158, 197) on (//a[@class='analystic'])[1]
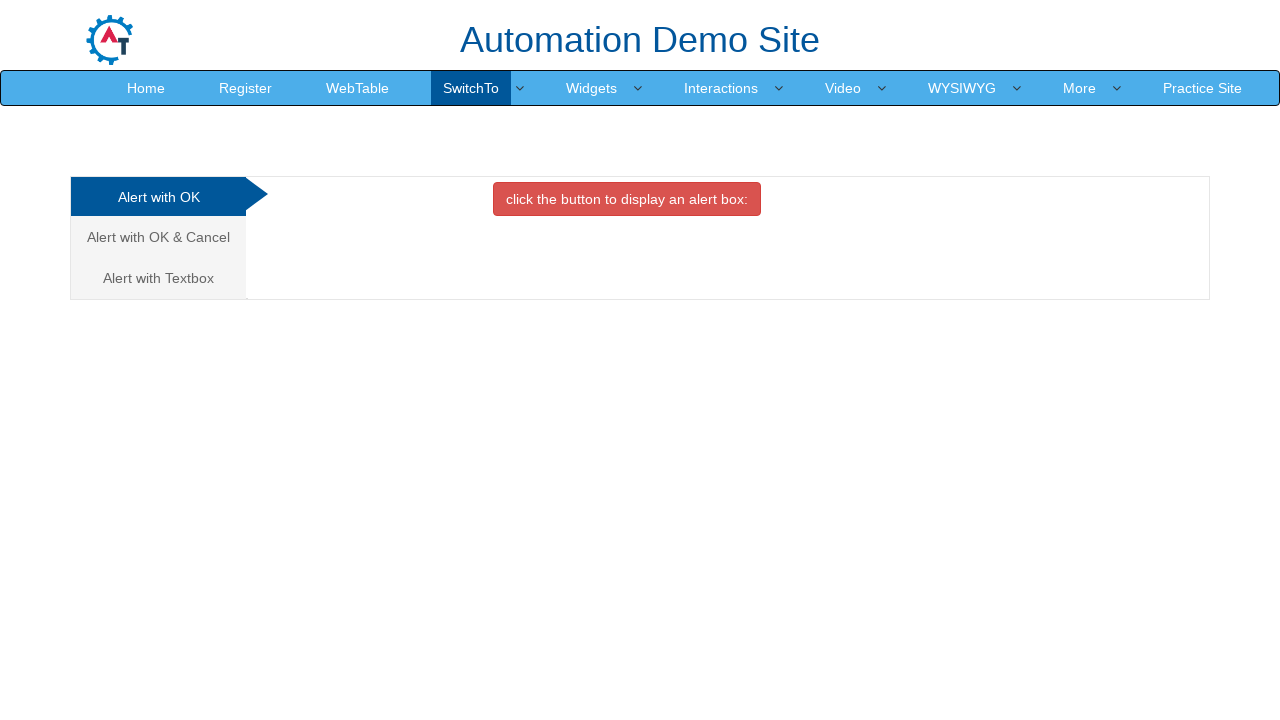

Clicked button to trigger alert at (627, 199) on xpath=//button[@onclick='alertbox()']
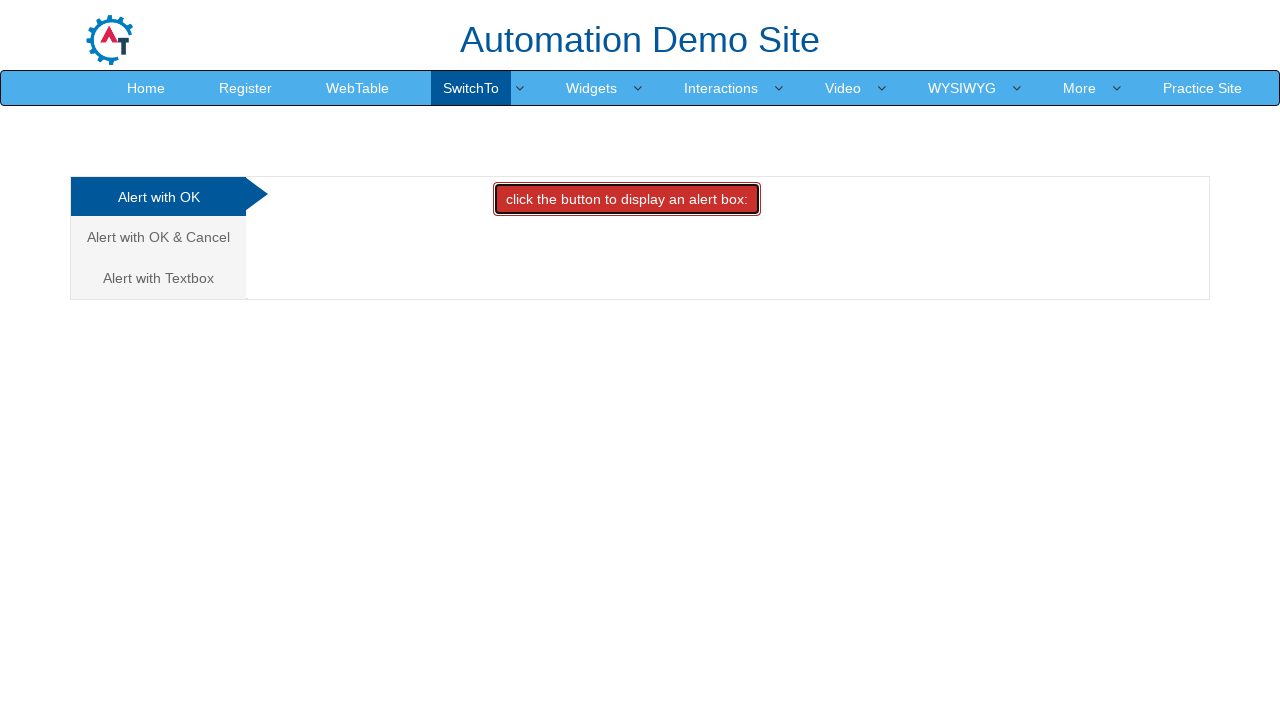

Set up dialog event listener to accept alerts
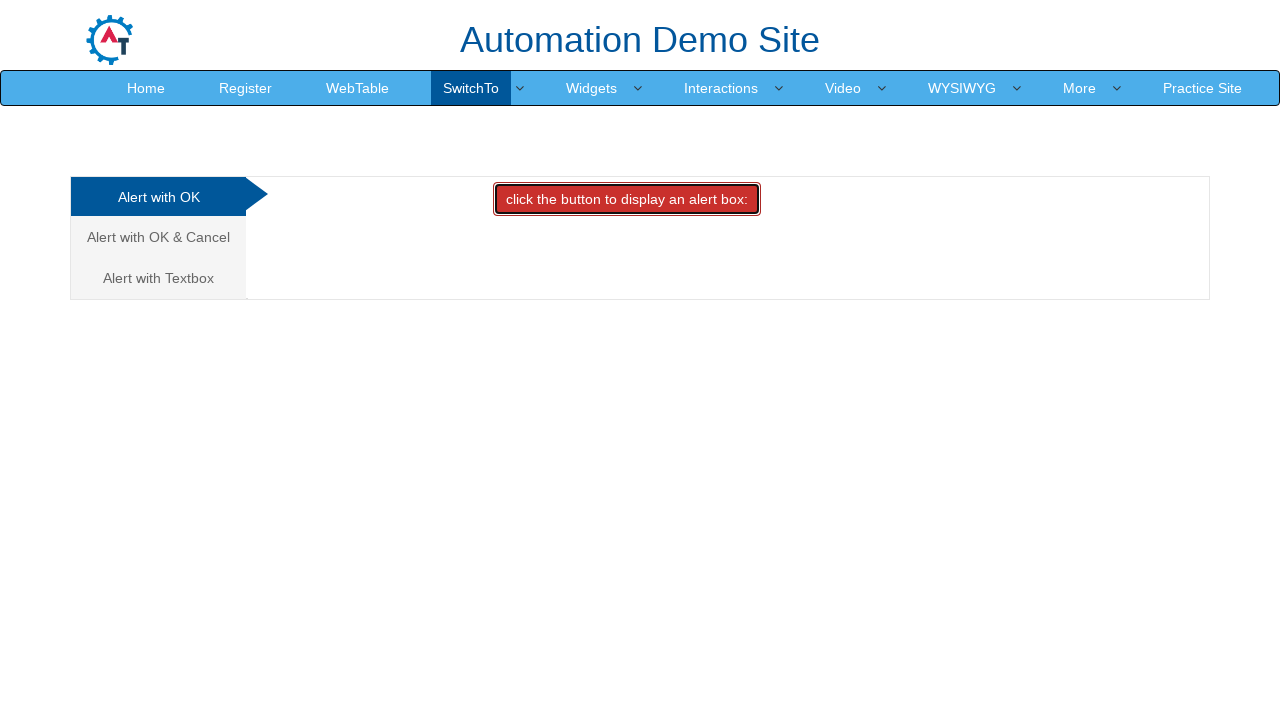

Triggered alert and captured dialog event at (627, 199) on xpath=//button[@onclick='alertbox()']
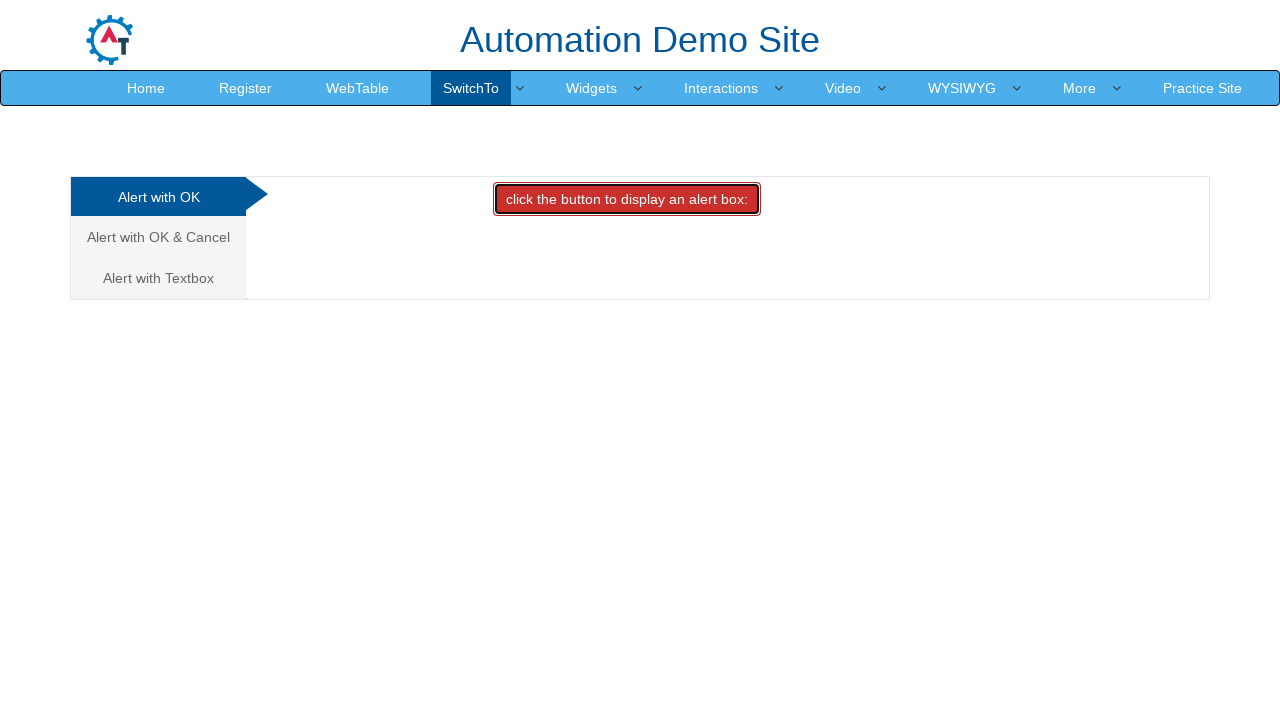

Extracted dialog object from event
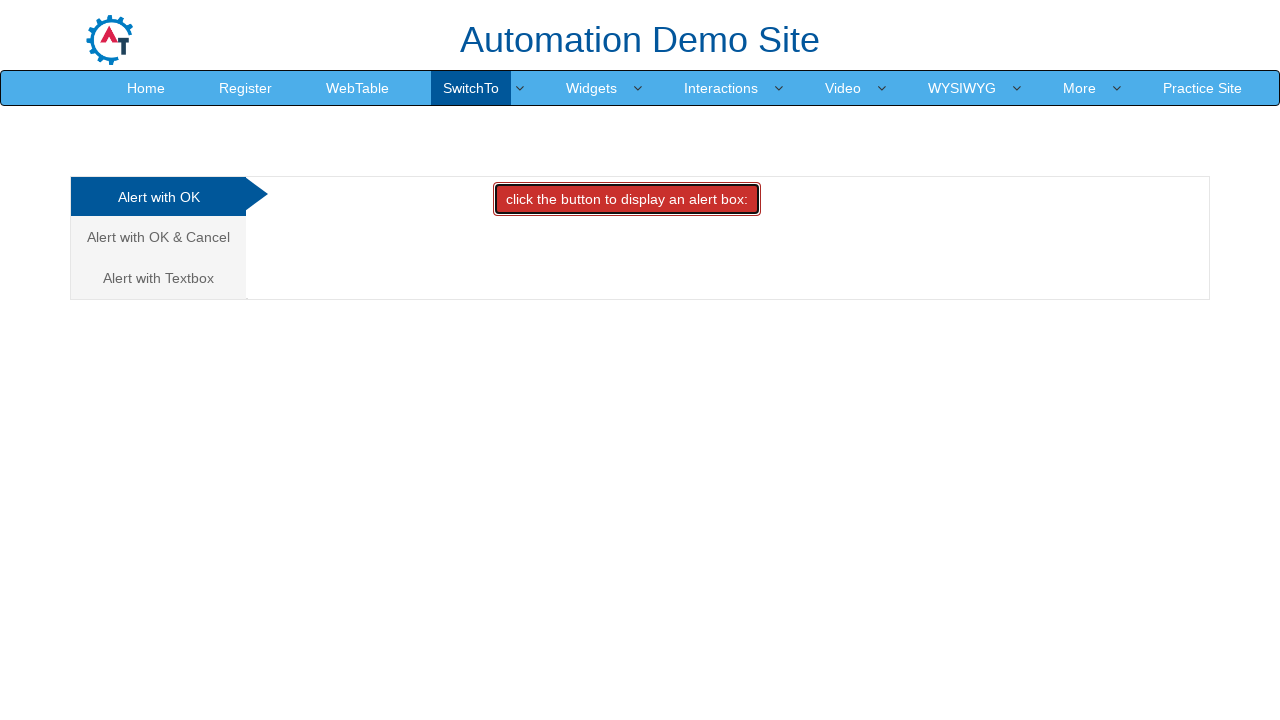

Retrieved alert text: 'I am an alert box!'
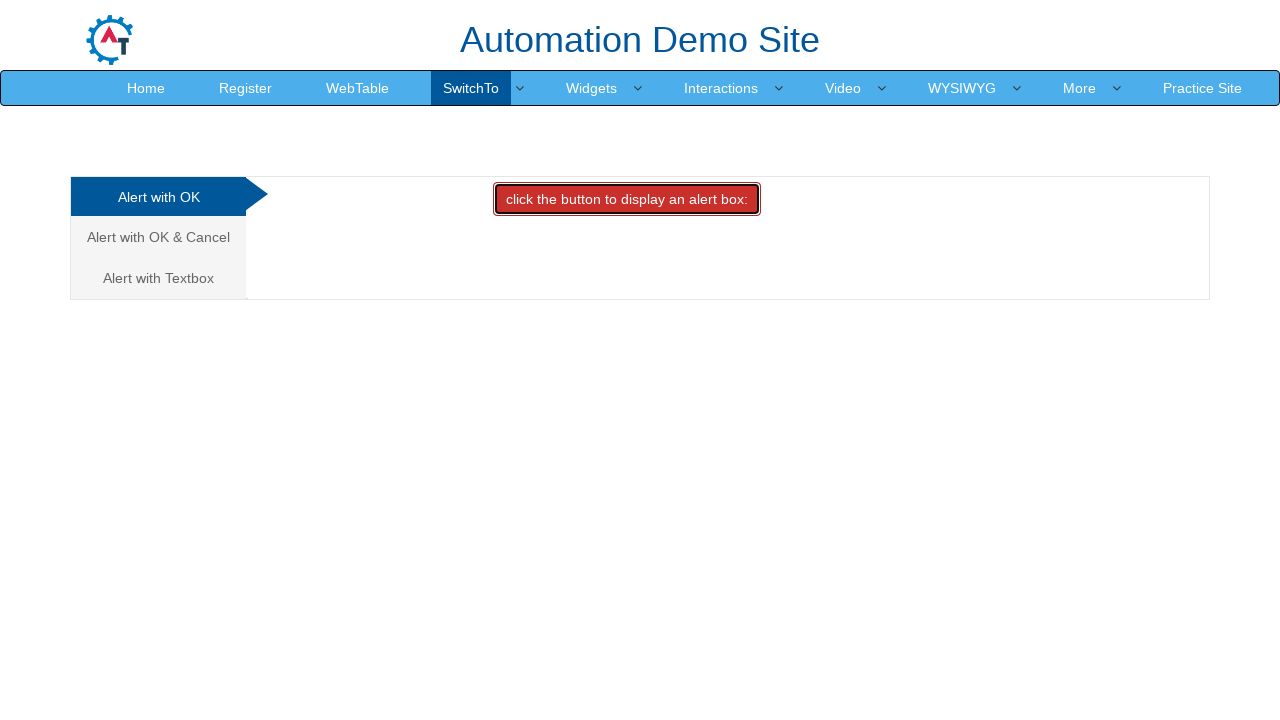

Verified alert message is correct
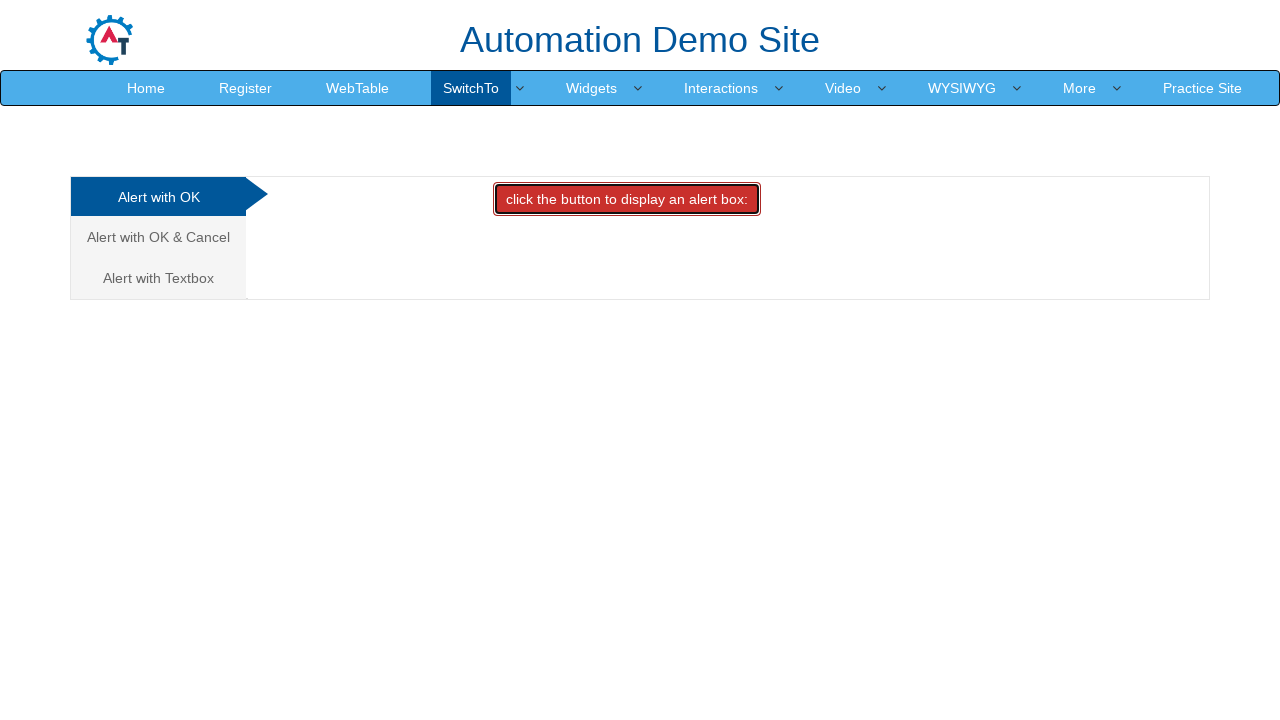

Alert accepted by dialog event listener
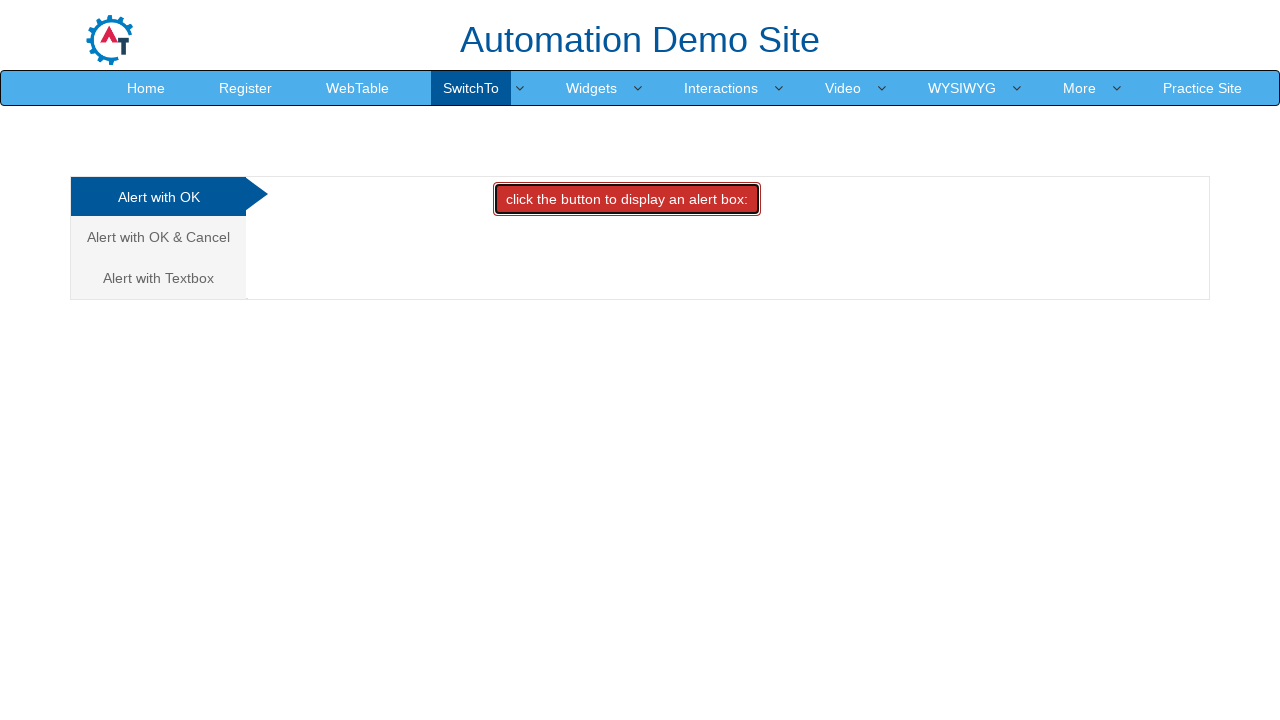

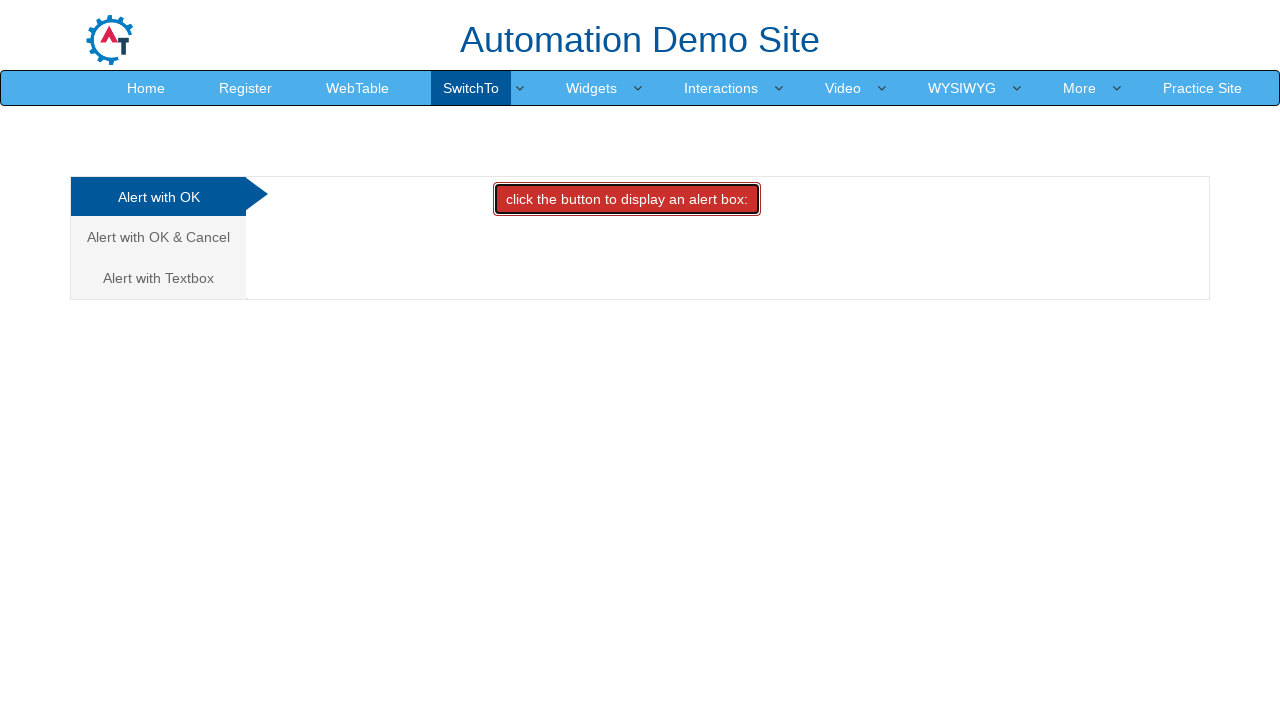